Tests login form validation with empty credentials by typing into username and password fields, clearing them, clicking login, and verifying the "Username is required" error message appears.

Starting URL: https://www.saucedemo.com/

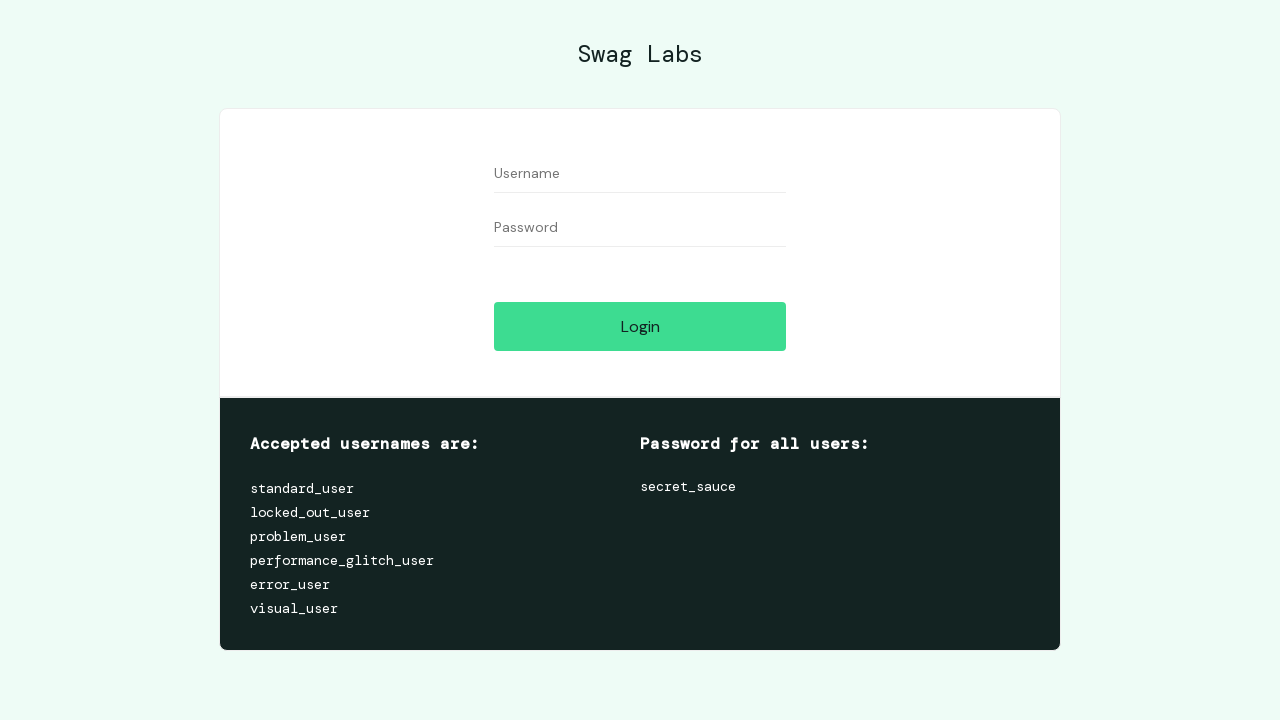

Filled username field with 'testuser123' on //input[@id='user-name']
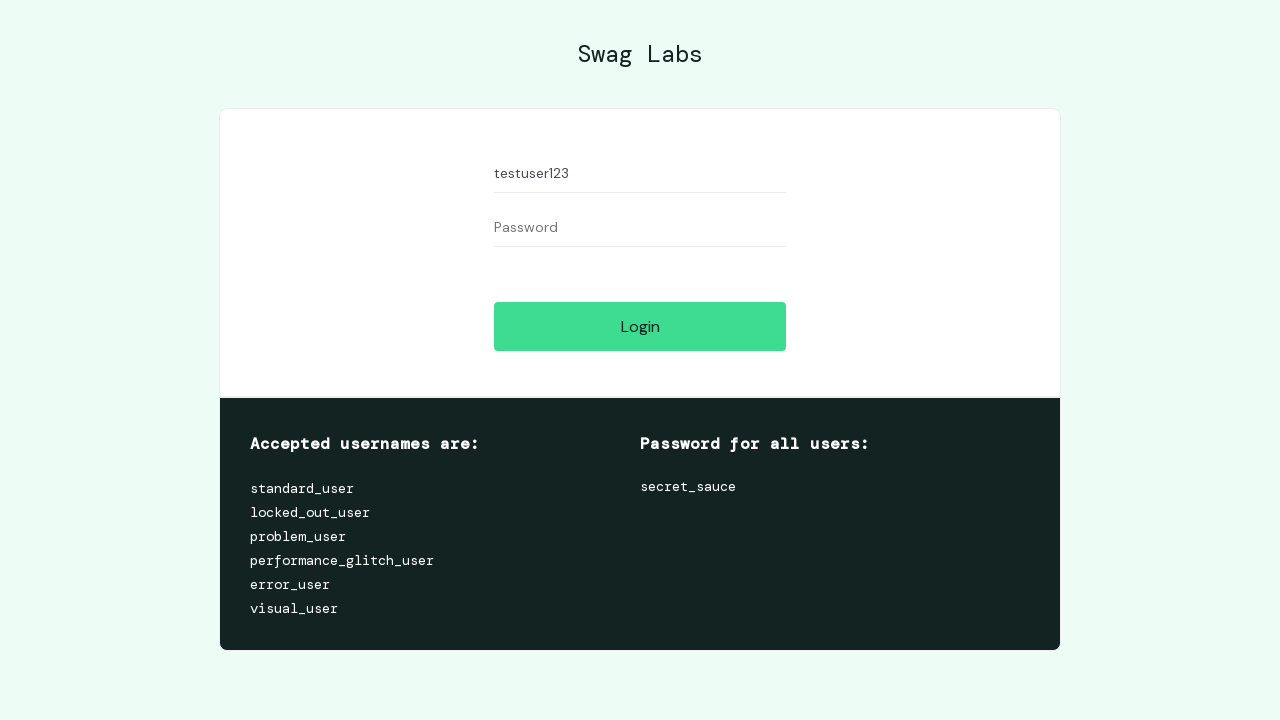

Filled password field with 'testpass456' on //input[@id='password']
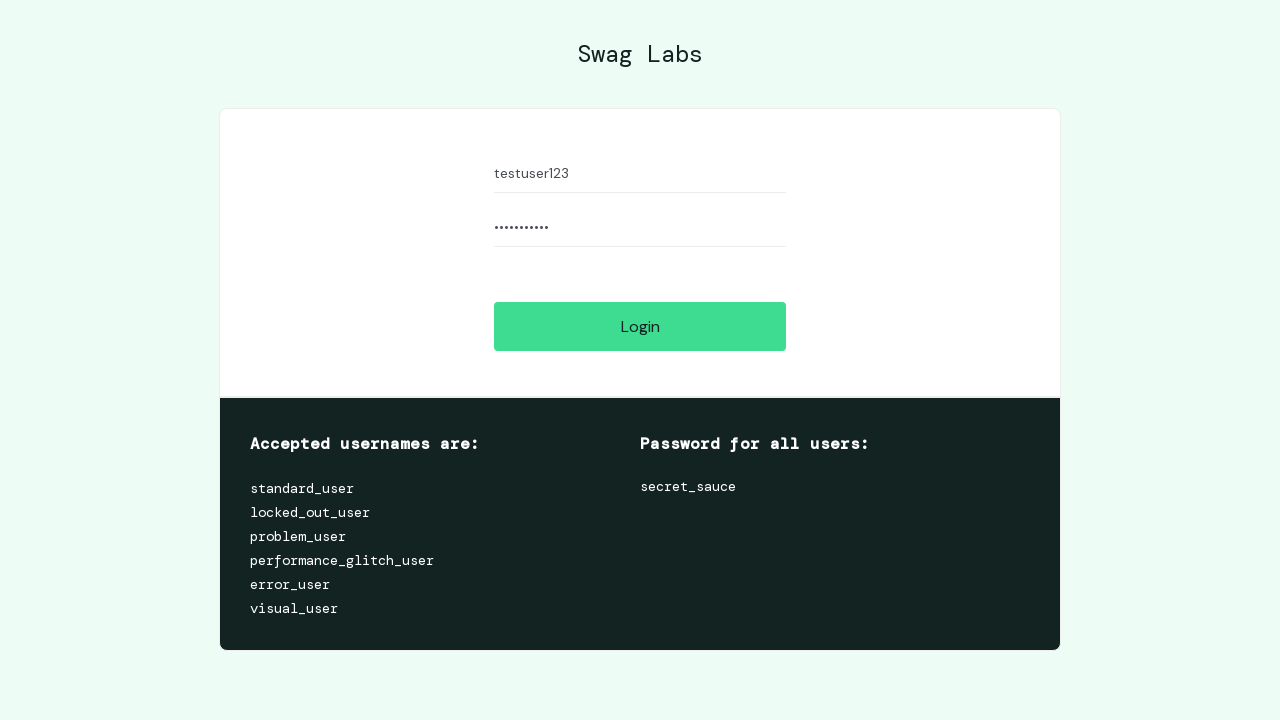

Cleared username field on //input[@id='user-name']
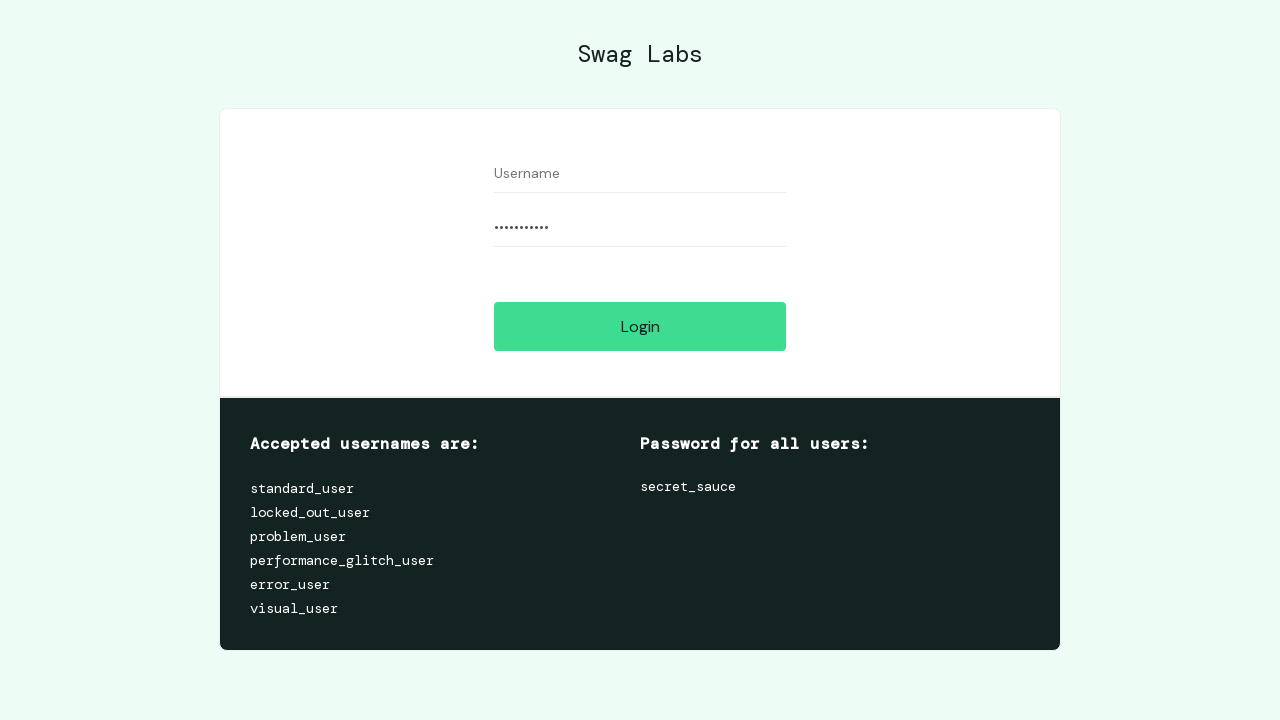

Cleared password field on //input[@id='password']
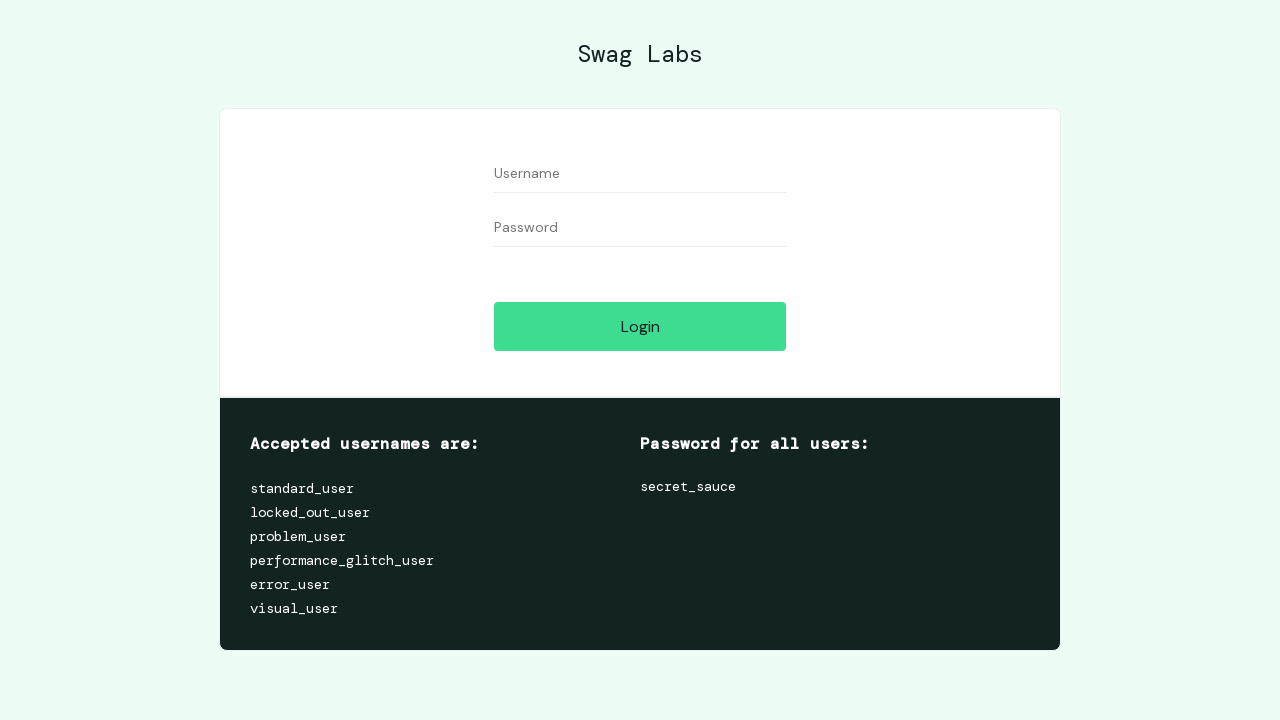

Clicked login button with empty credentials at (640, 326) on xpath=//input[@id='login-button']
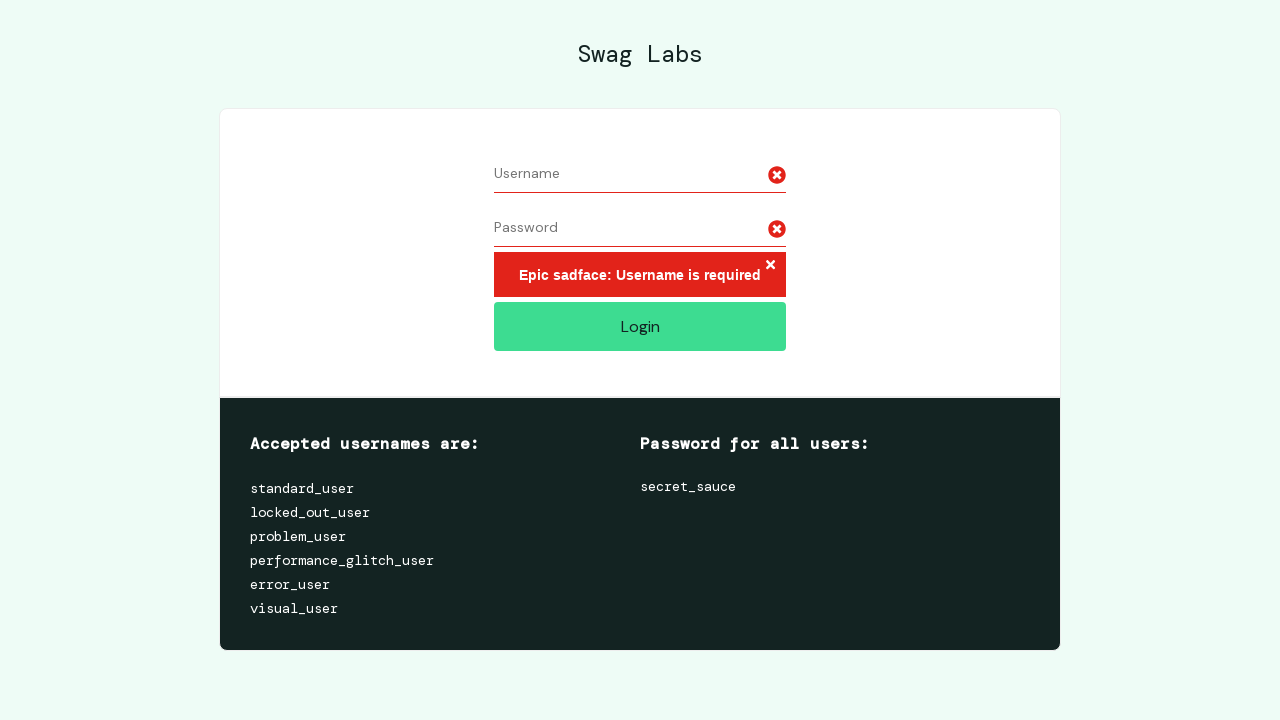

Error message appeared
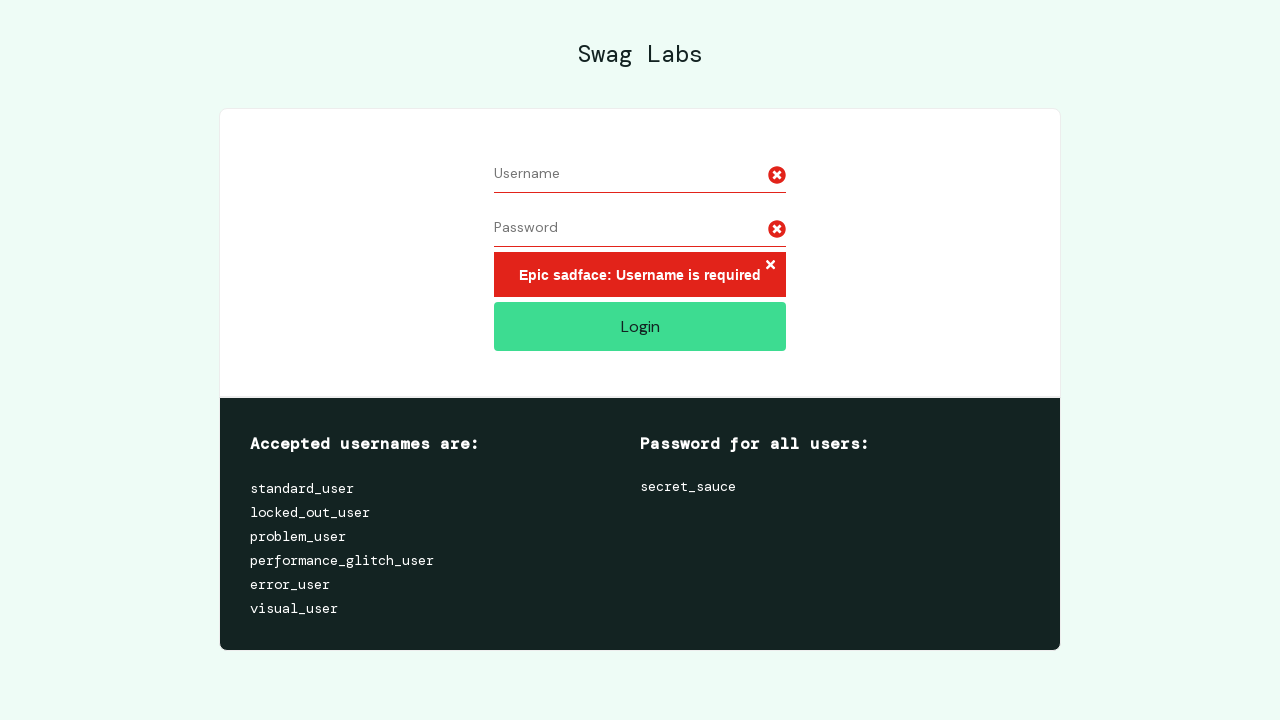

Retrieved error message text
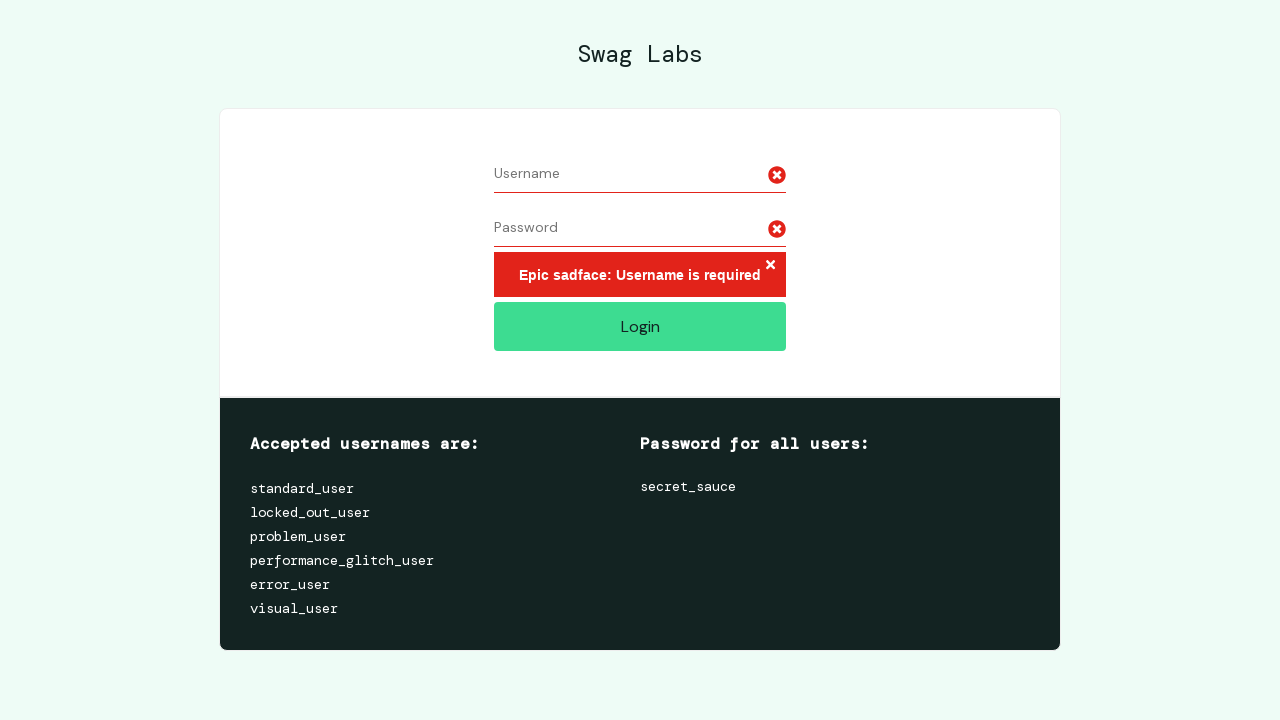

Verified 'Username is required' error message is displayed
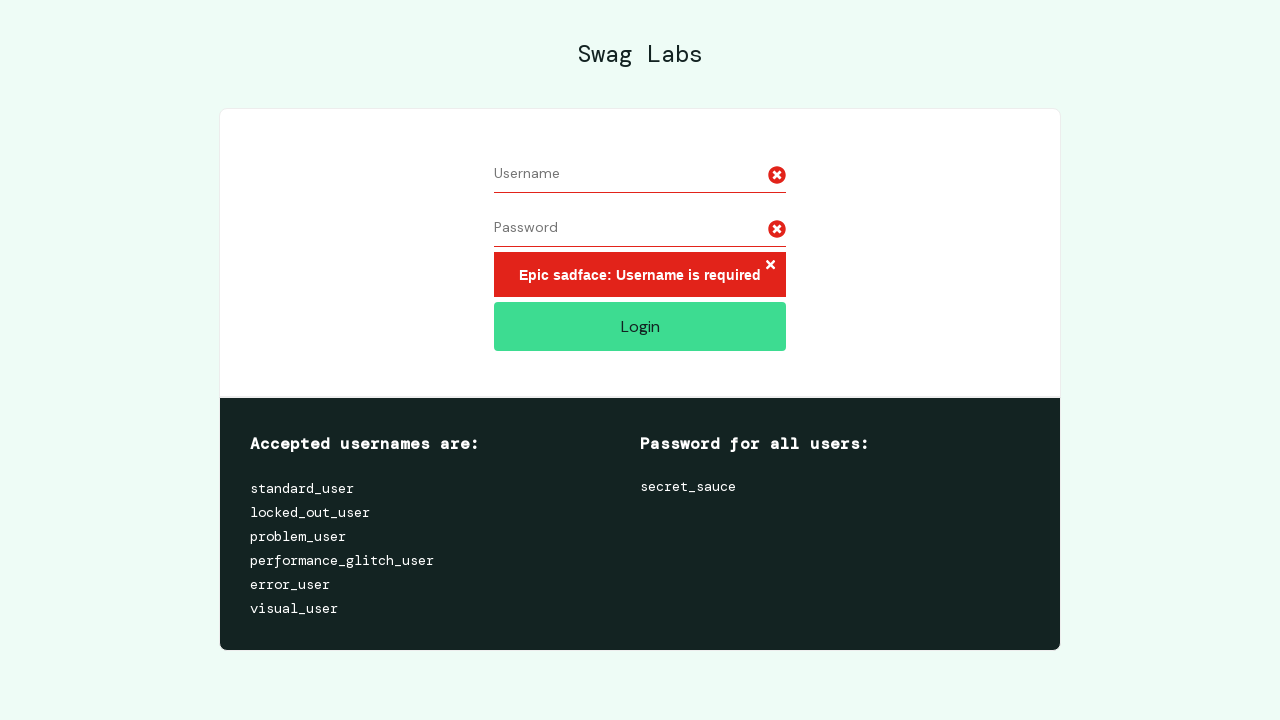

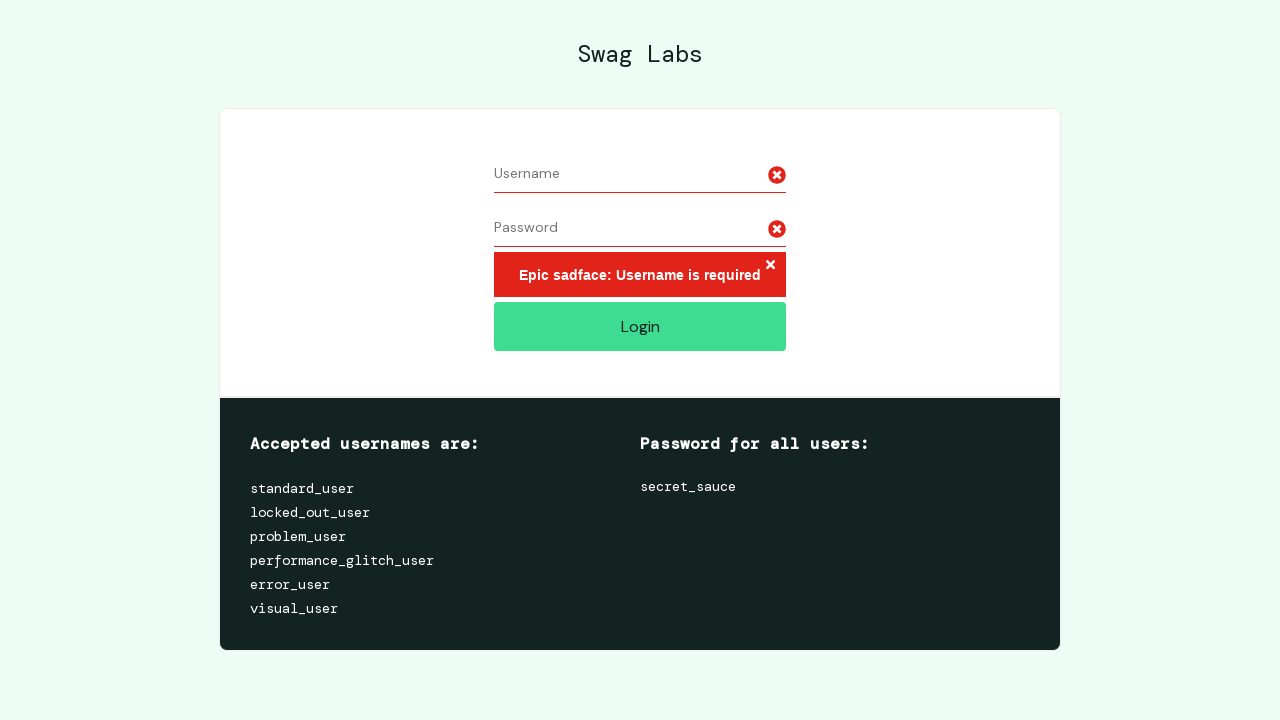